Tests autocomplete functionality by typing partial text and navigating through suggestions using keyboard to select "India"

Starting URL: http://www.qaclickacademy.com/practice.php

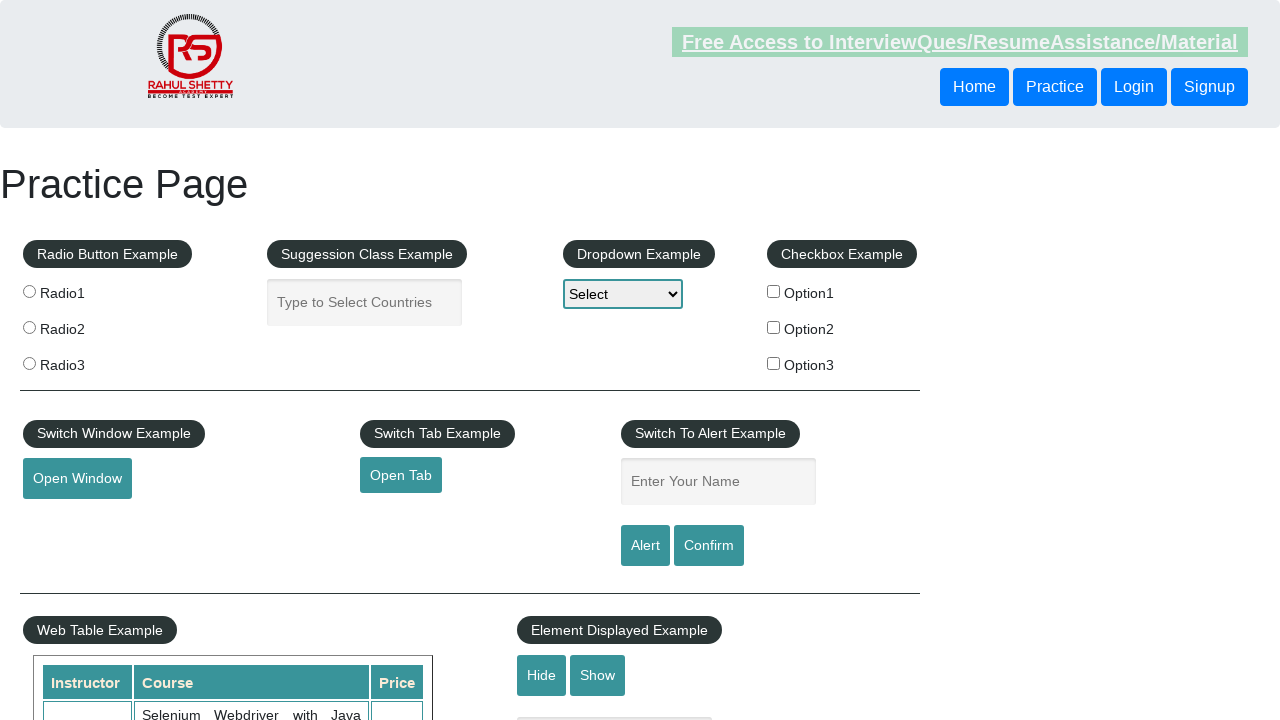

Filled autocomplete field with 'Ind' on #autocomplete
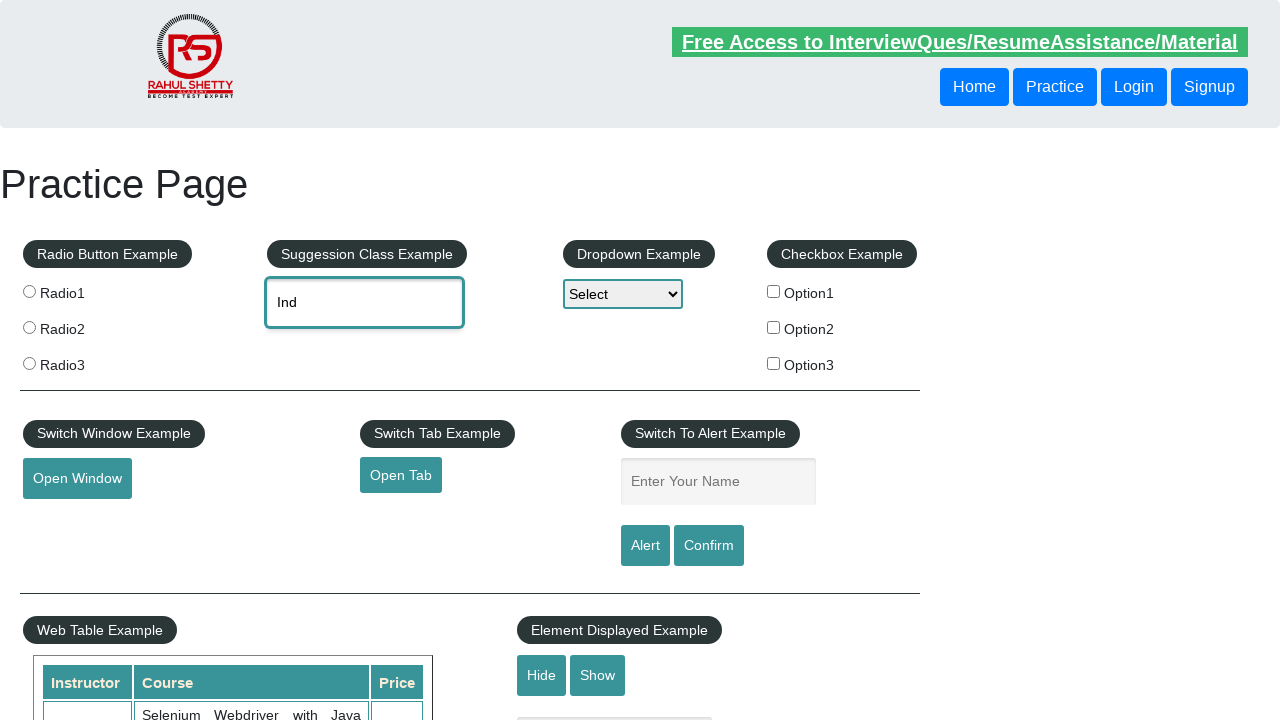

Pressed ArrowDown to navigate suggestions on #autocomplete
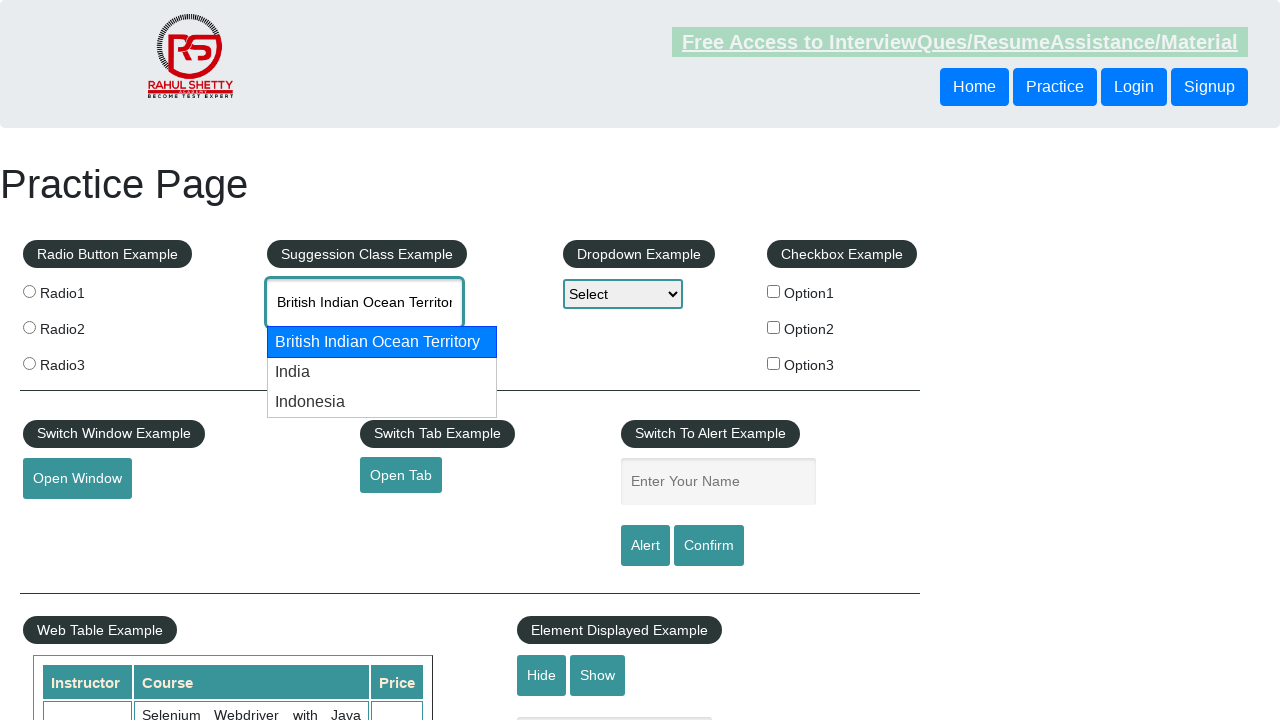

Pressed ArrowDown again to navigate to next suggestion on #autocomplete
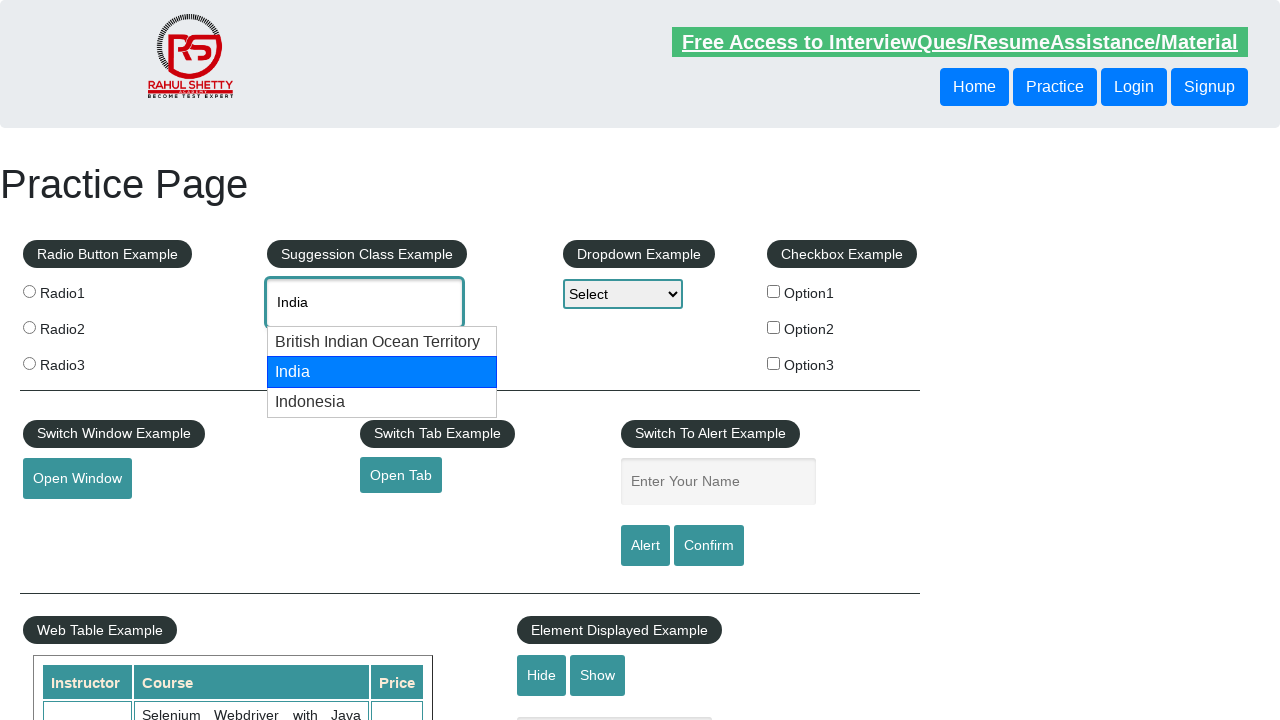

Retrieved current autocomplete value: 'India'
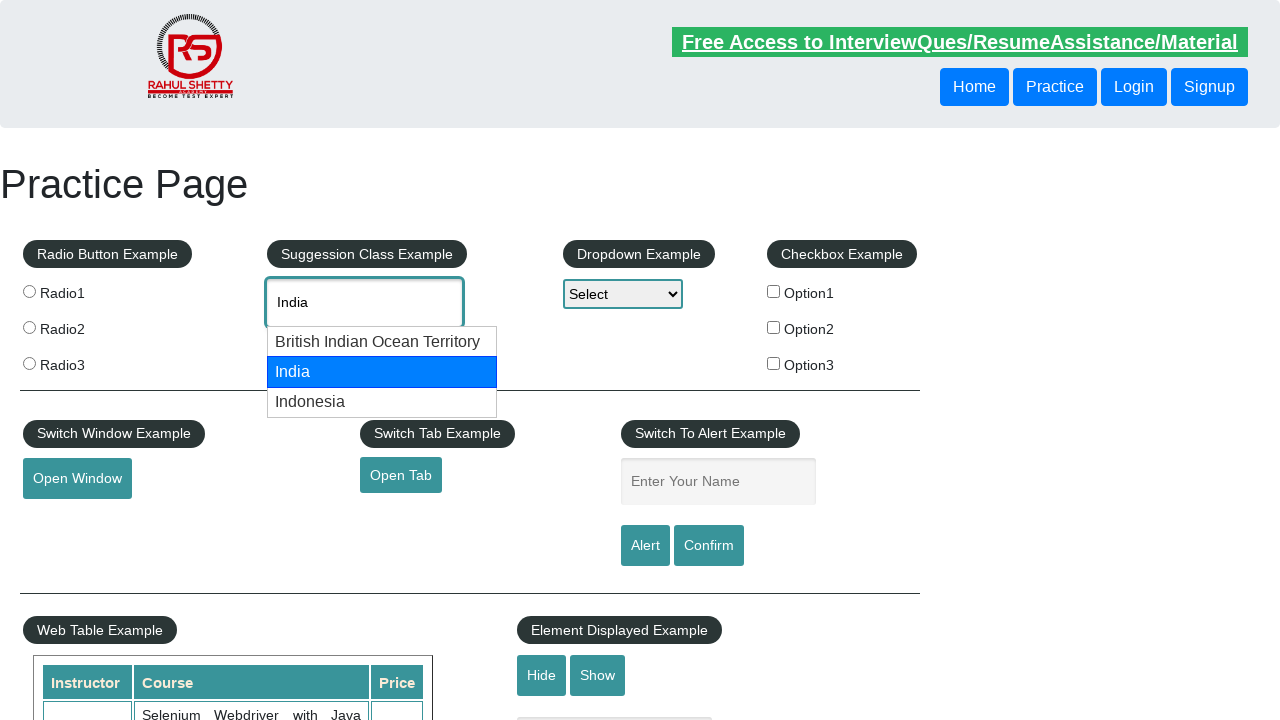

Successfully found and selected 'India' from autocomplete suggestions
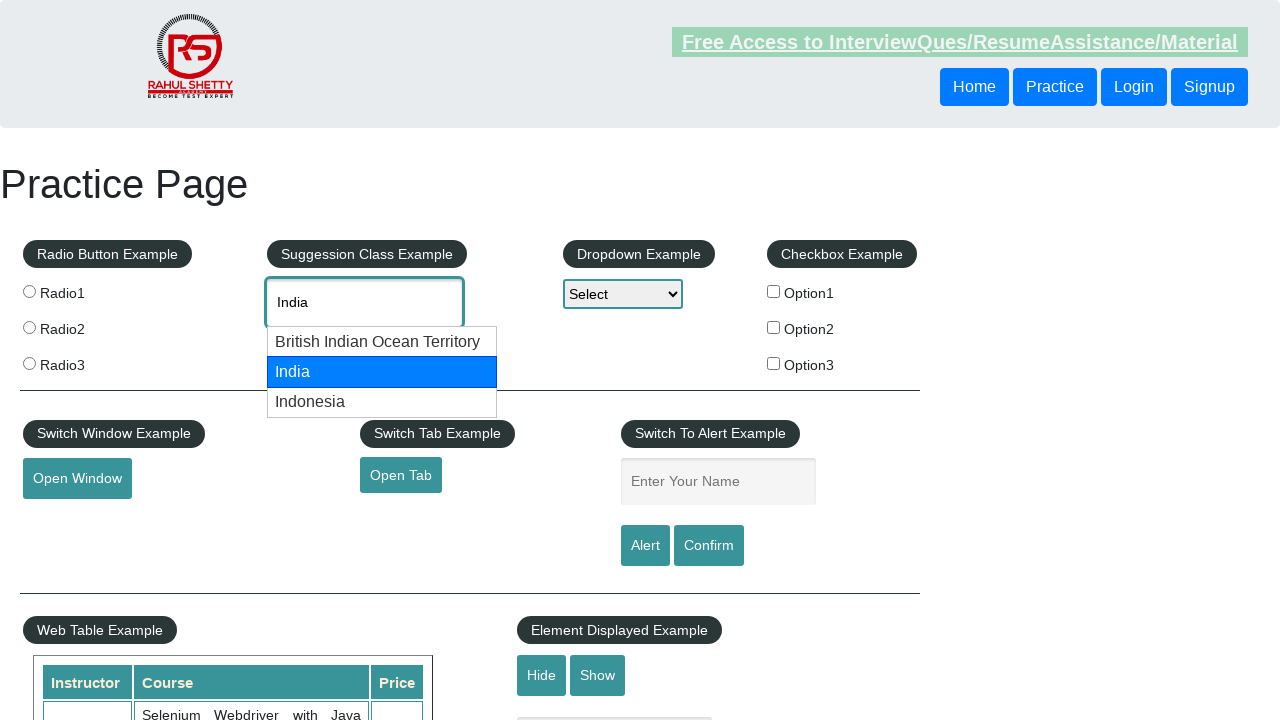

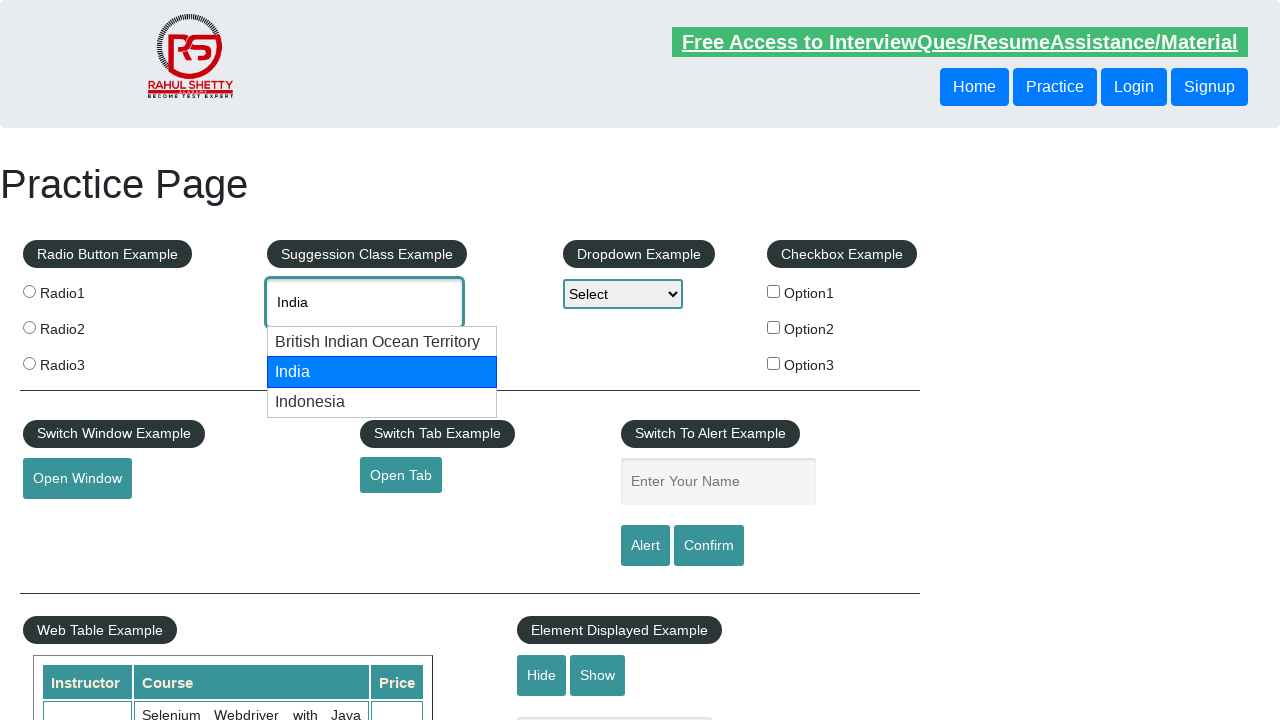